Tests JavaScript prompt alert by clicking a button, entering text into the prompt, accepting it, and verifying the result message displays correctly

Starting URL: https://practice.cydeo.com/javascript_alerts

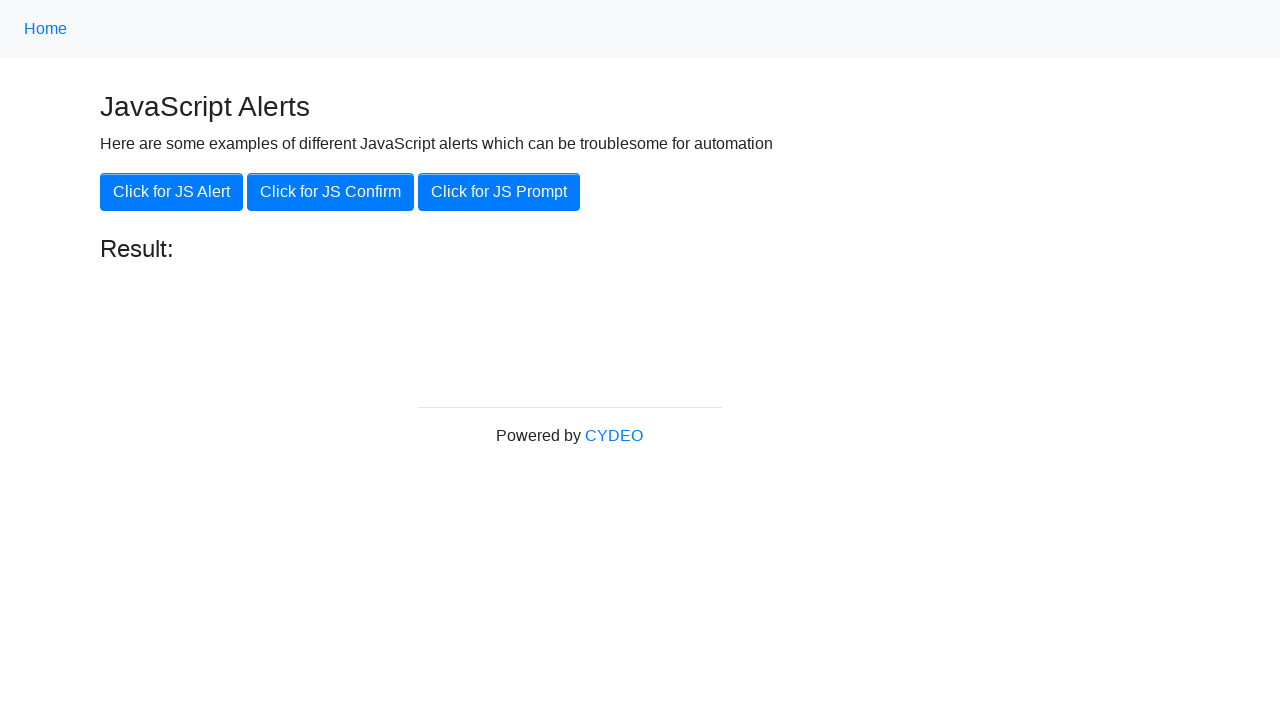

Clicked 'Click for JS Prompt' button to trigger JavaScript prompt alert at (499, 192) on xpath=//button[.='Click for JS Prompt']
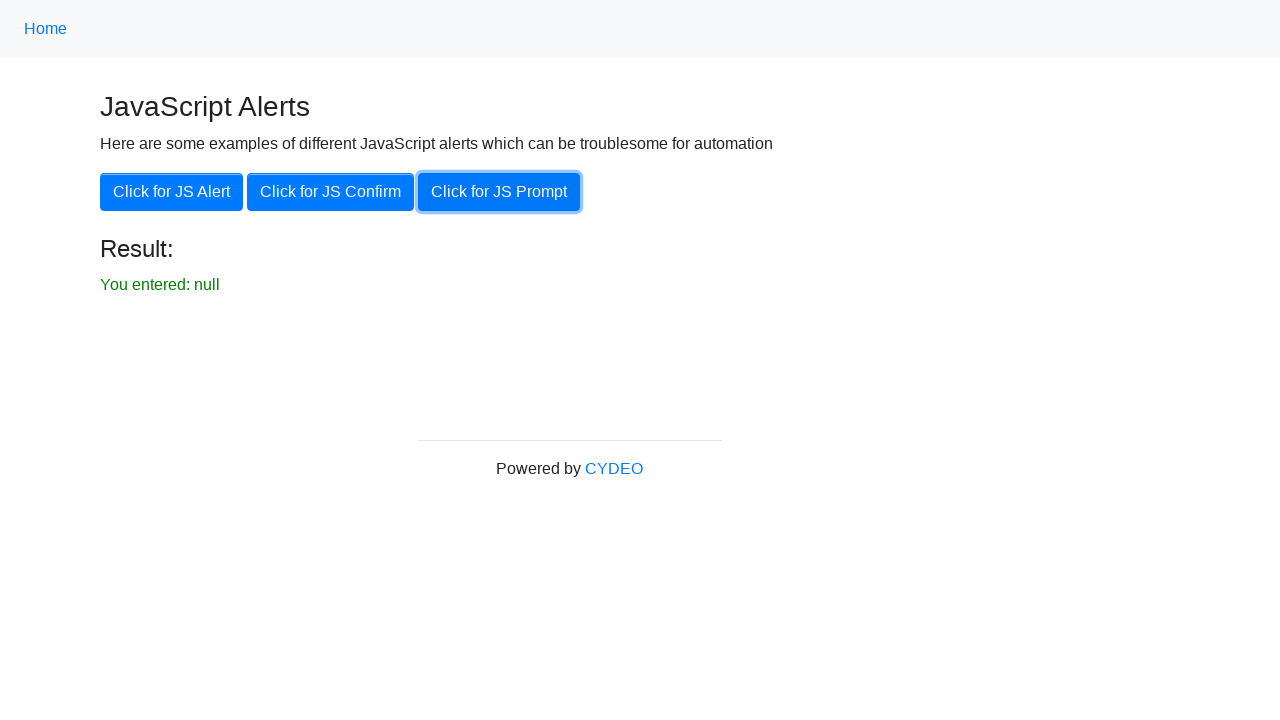

Set up dialog handler to accept prompt and enter 'hello'
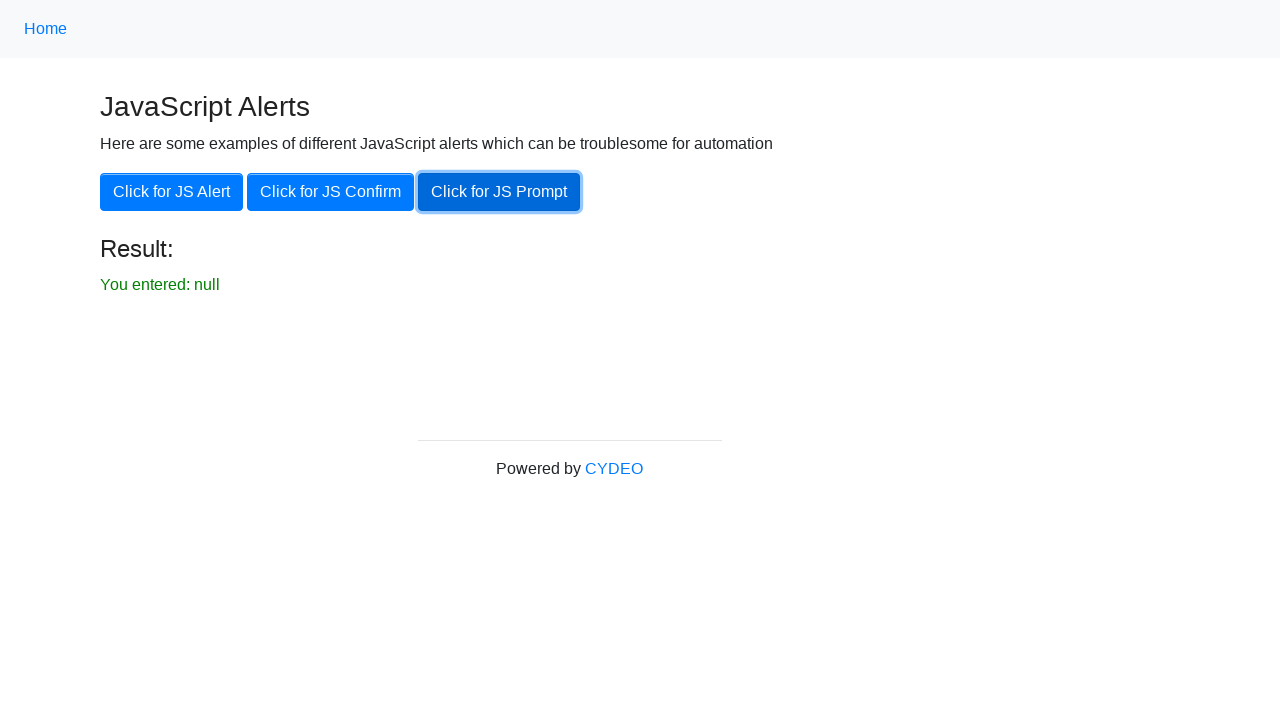

Clicked 'Click for JS Prompt' button again to trigger prompt with handler active at (499, 192) on xpath=//button[.='Click for JS Prompt']
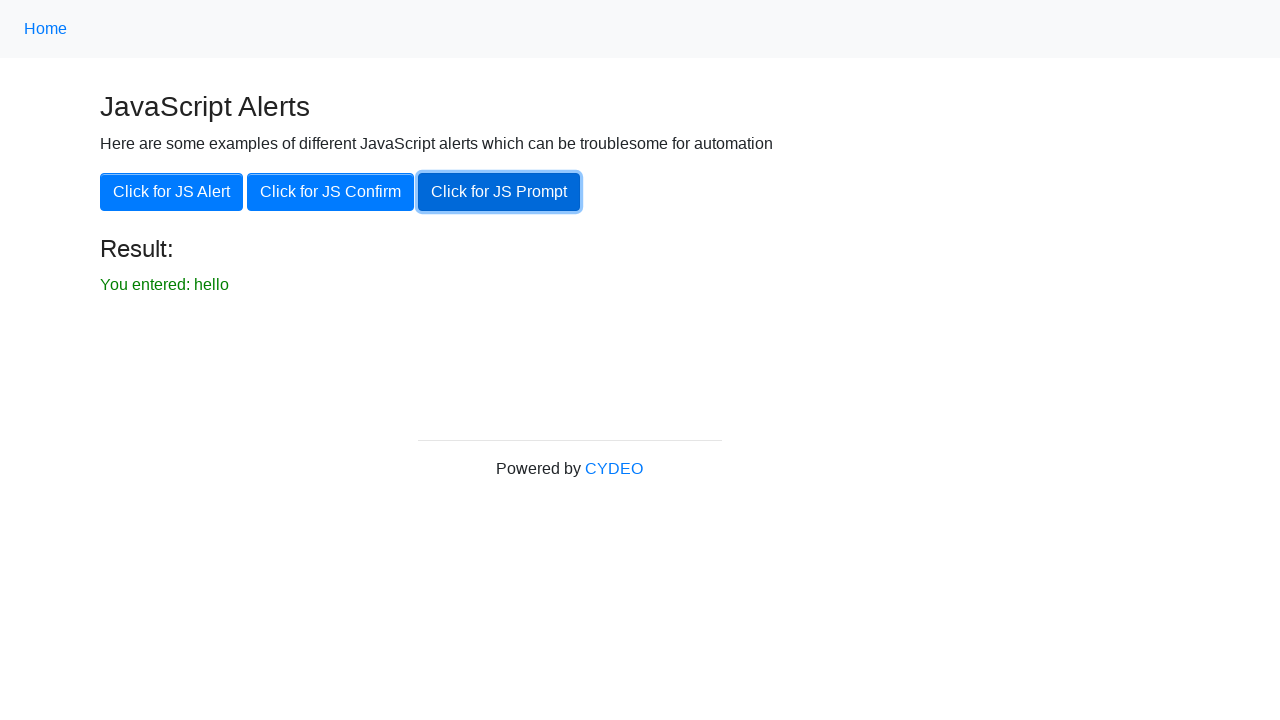

Located result element with selector '#result'
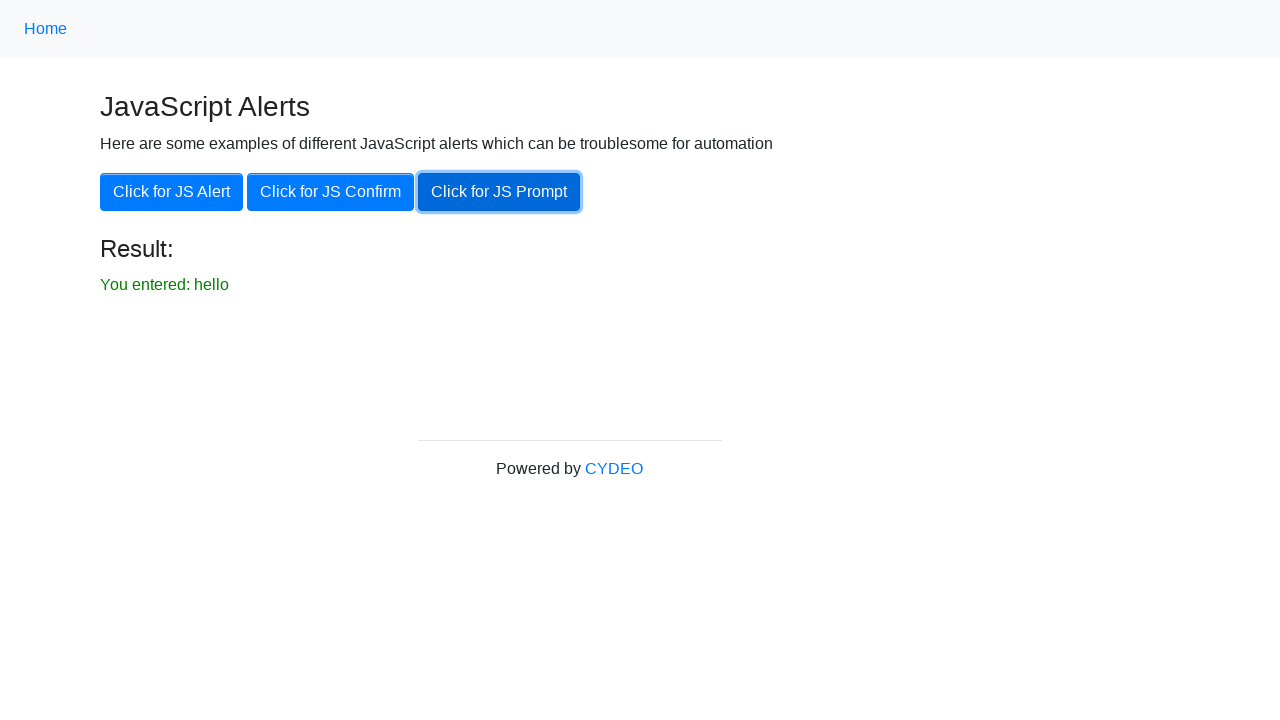

Verified result element is visible
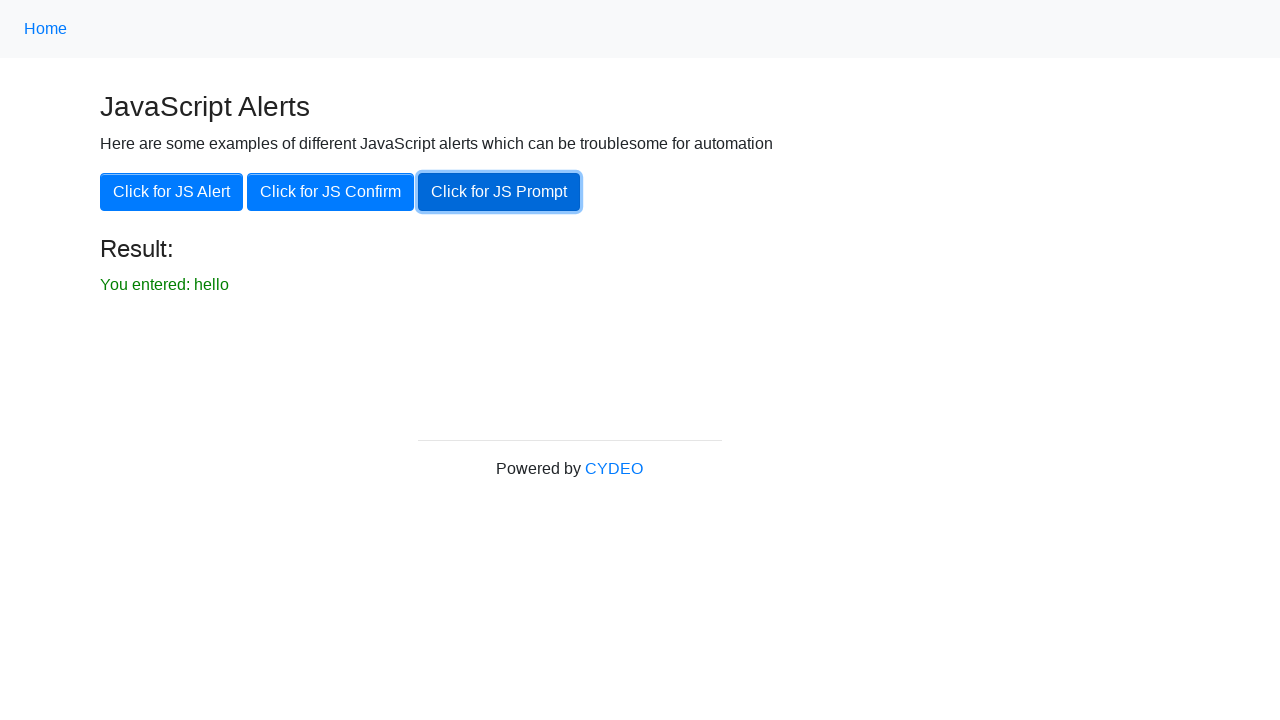

Verified result message displays 'You entered: hello' correctly
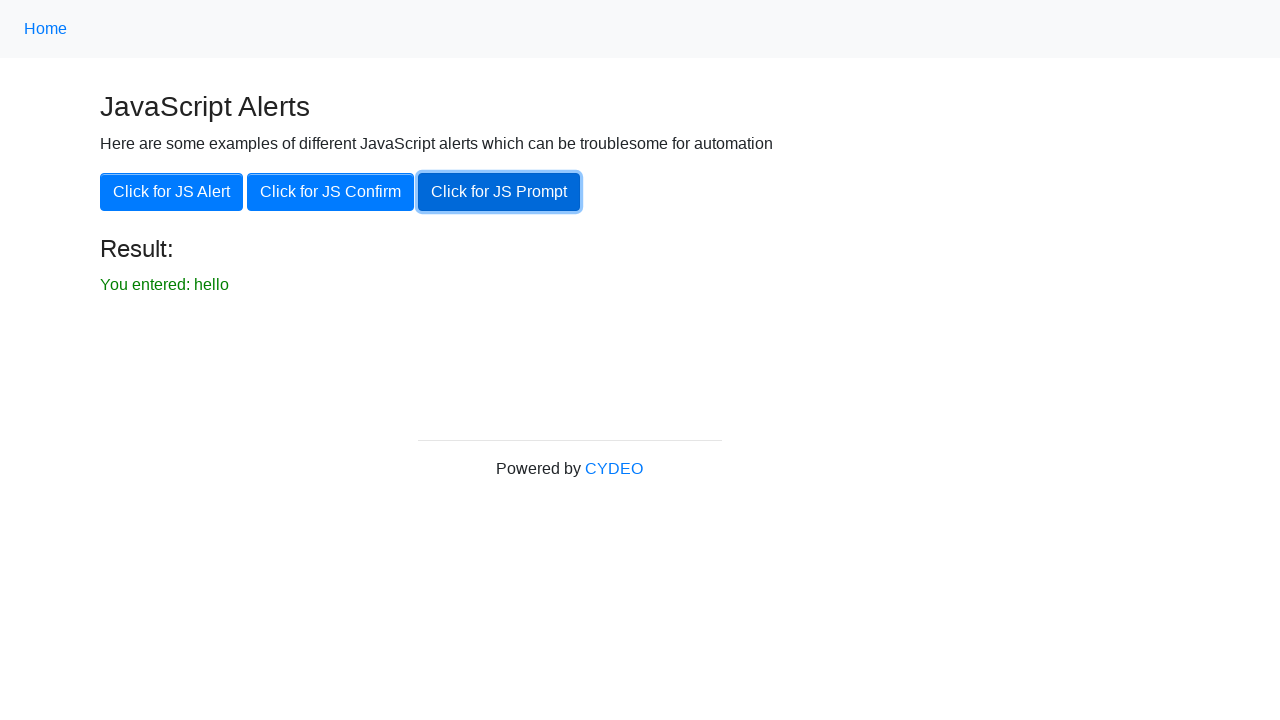

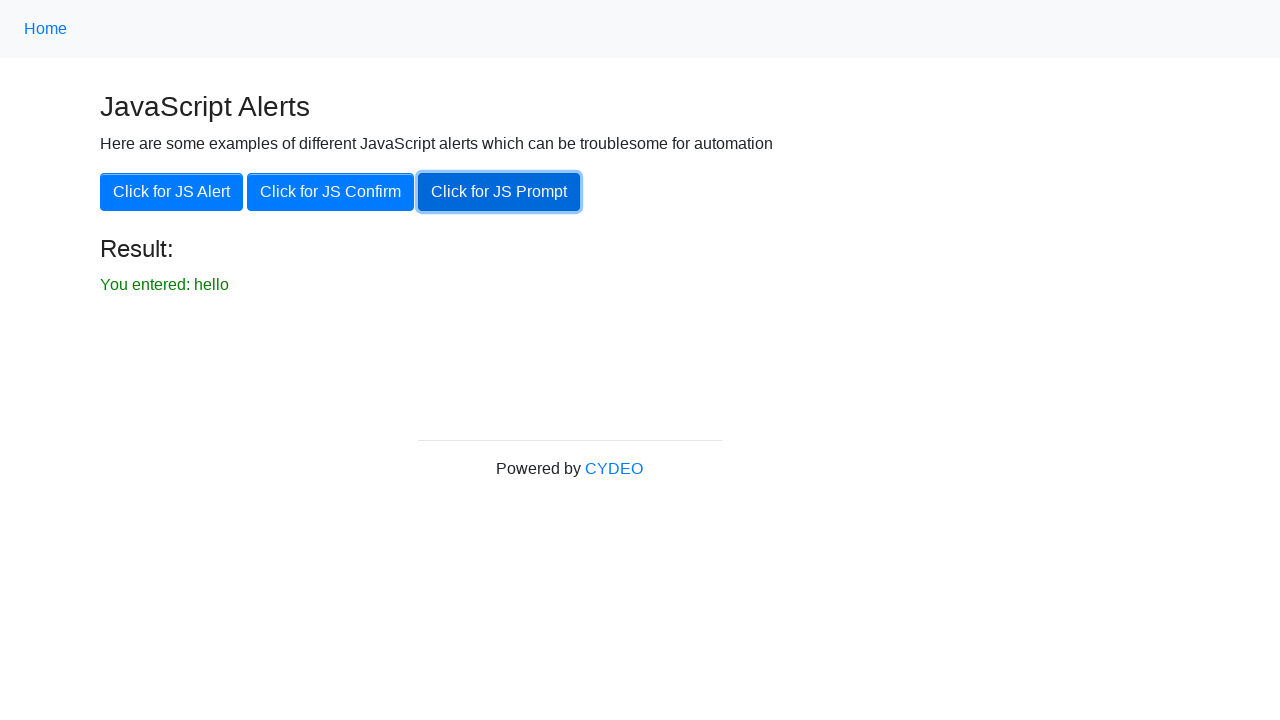